Navigates to a website, finds internal links, visits a sample of them, and scrolls to the bottom of each page to verify page loading and content accessibility.

Starting URL: https://www.stranamam.ru/

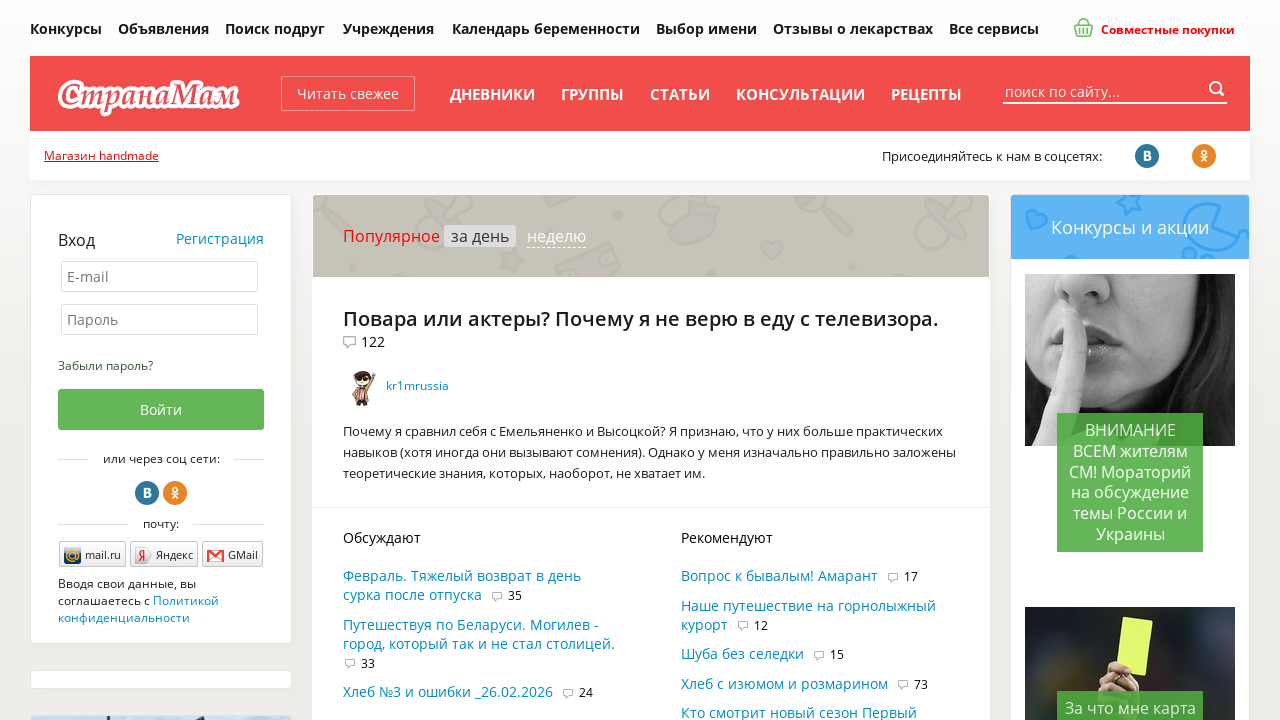

Waited for page to load (networkidle state)
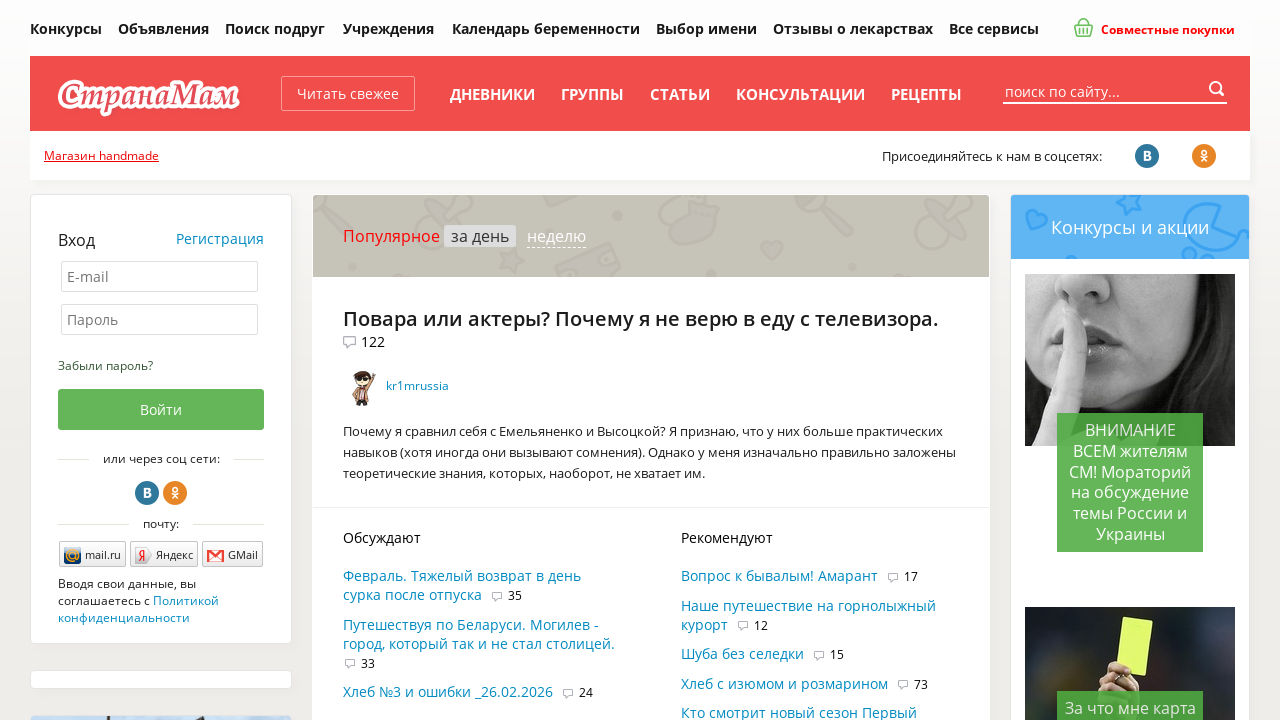

Found all internal links pointing to stranamam.ru
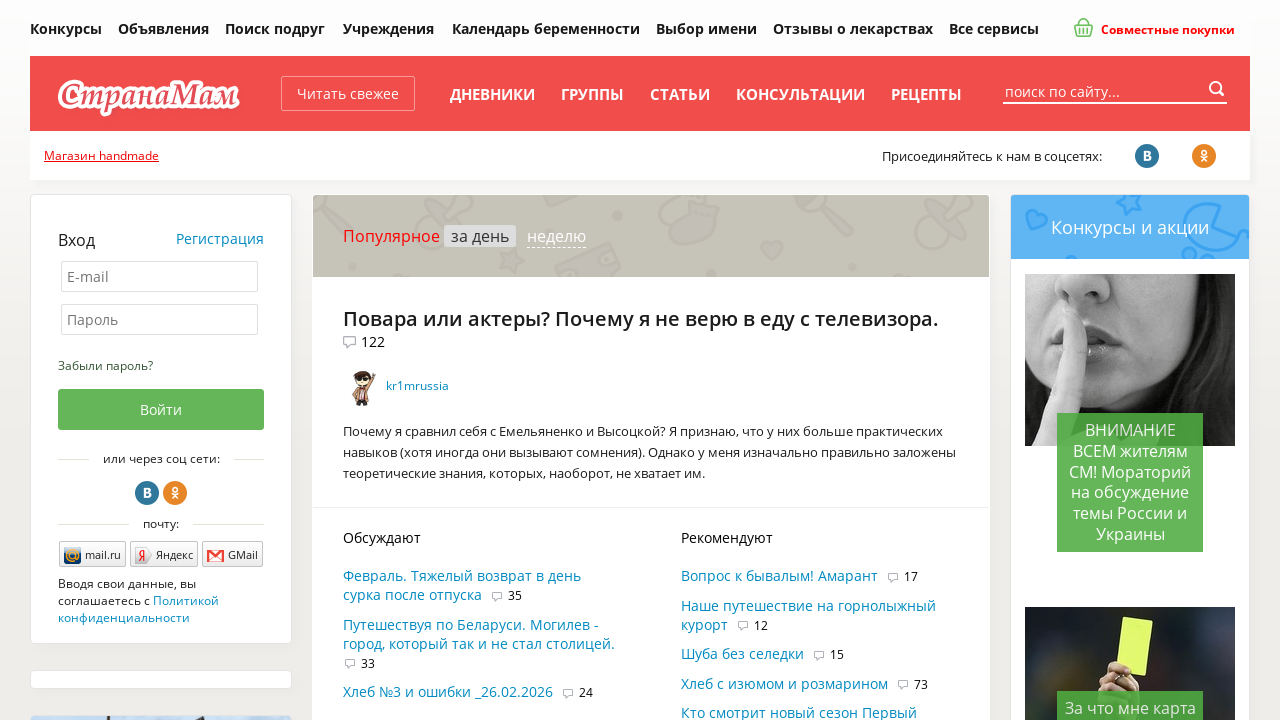

Collected 5 unique internal links to visit
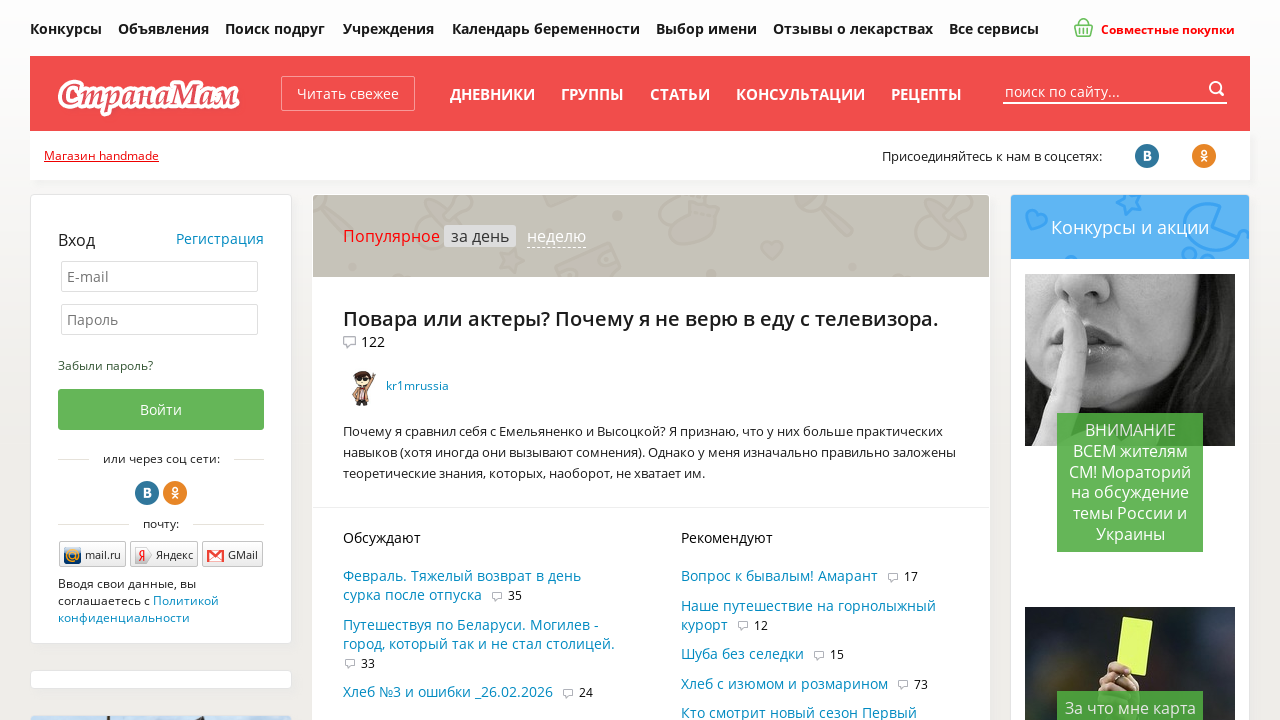

Navigated to internal link: https://www.stranamam.ru/blogs/
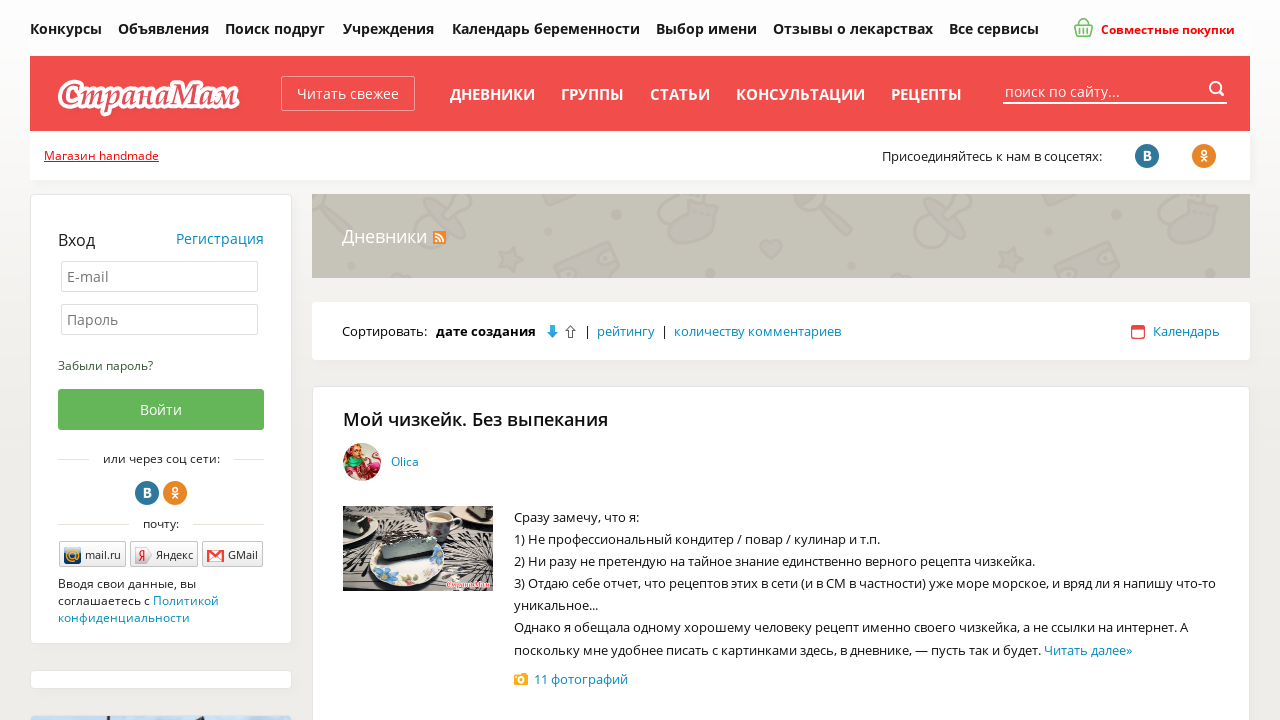

Waited for page DOM to be fully loaded
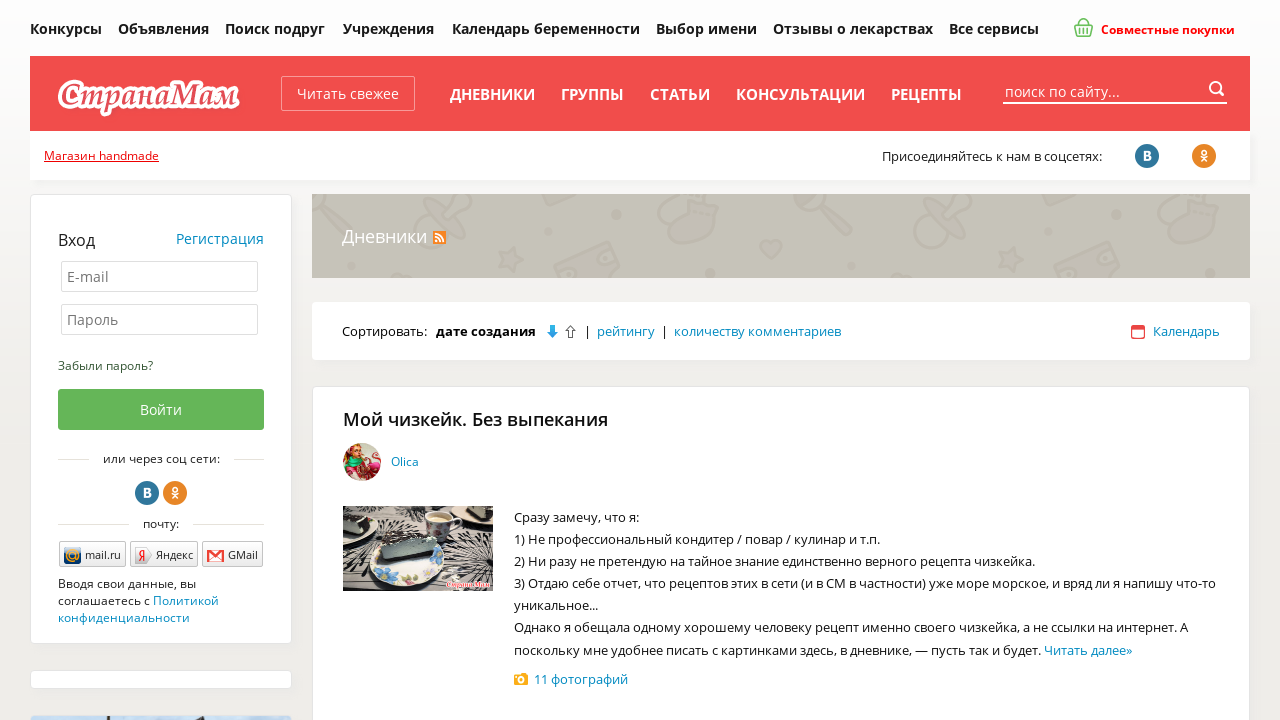

Scrolled to bottom of page
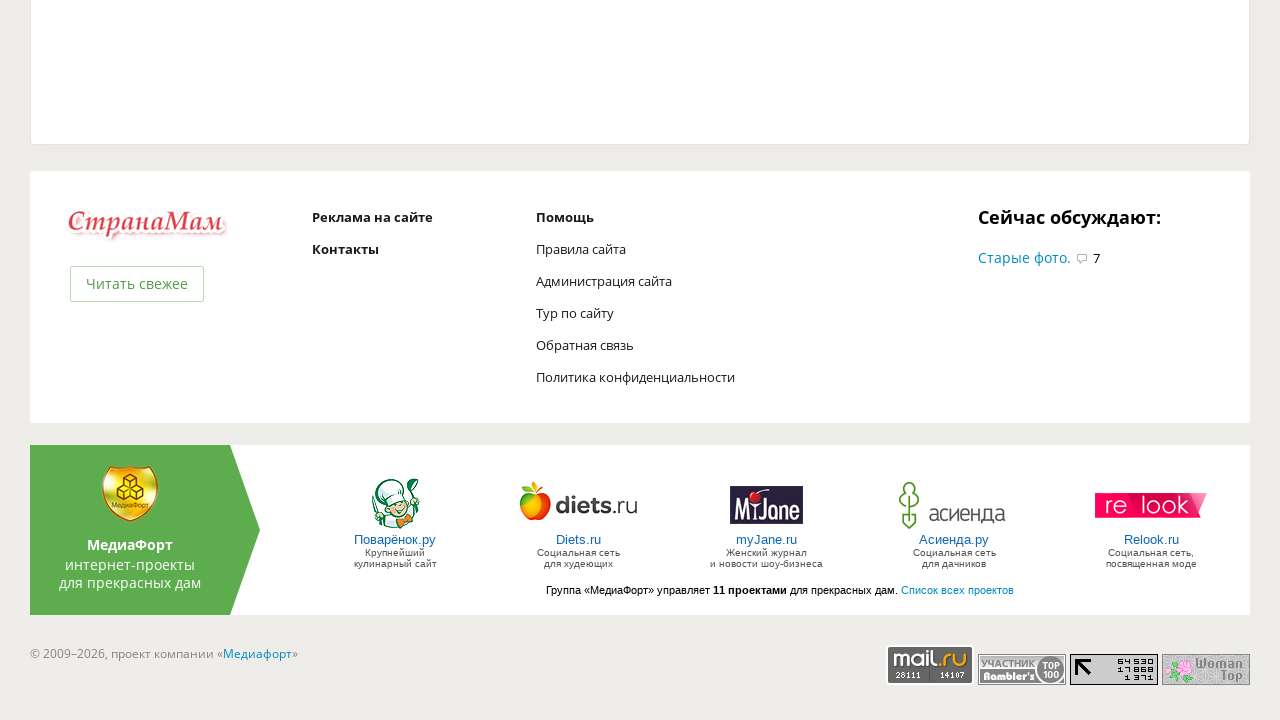

Waited 2 seconds for any lazy-loaded content to appear
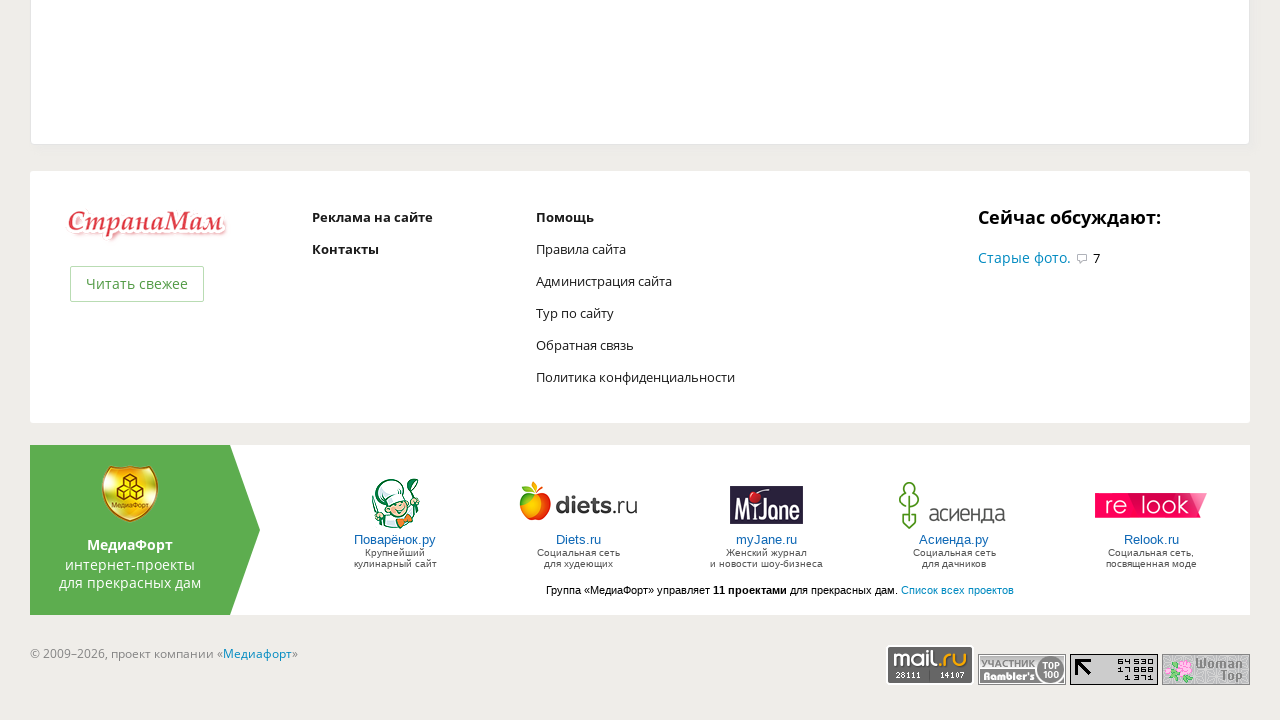

Navigated to internal link: https://www.stranamam.ru/communities/
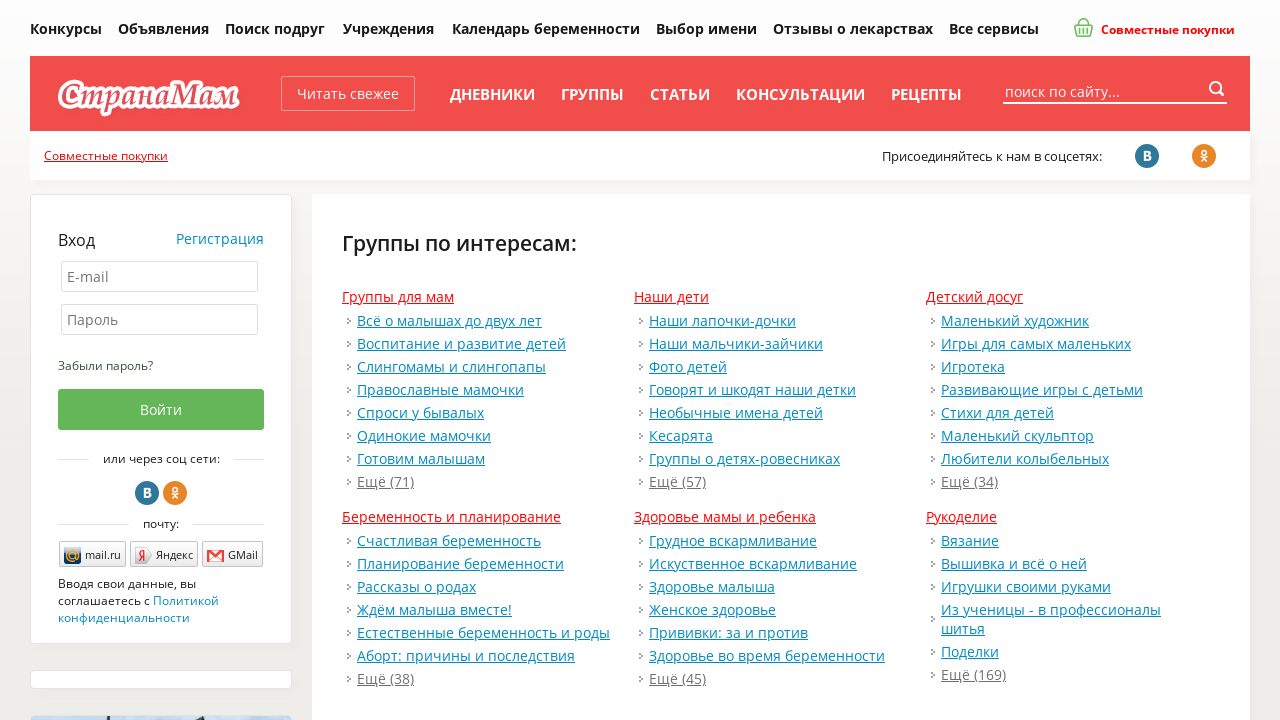

Waited for page DOM to be fully loaded
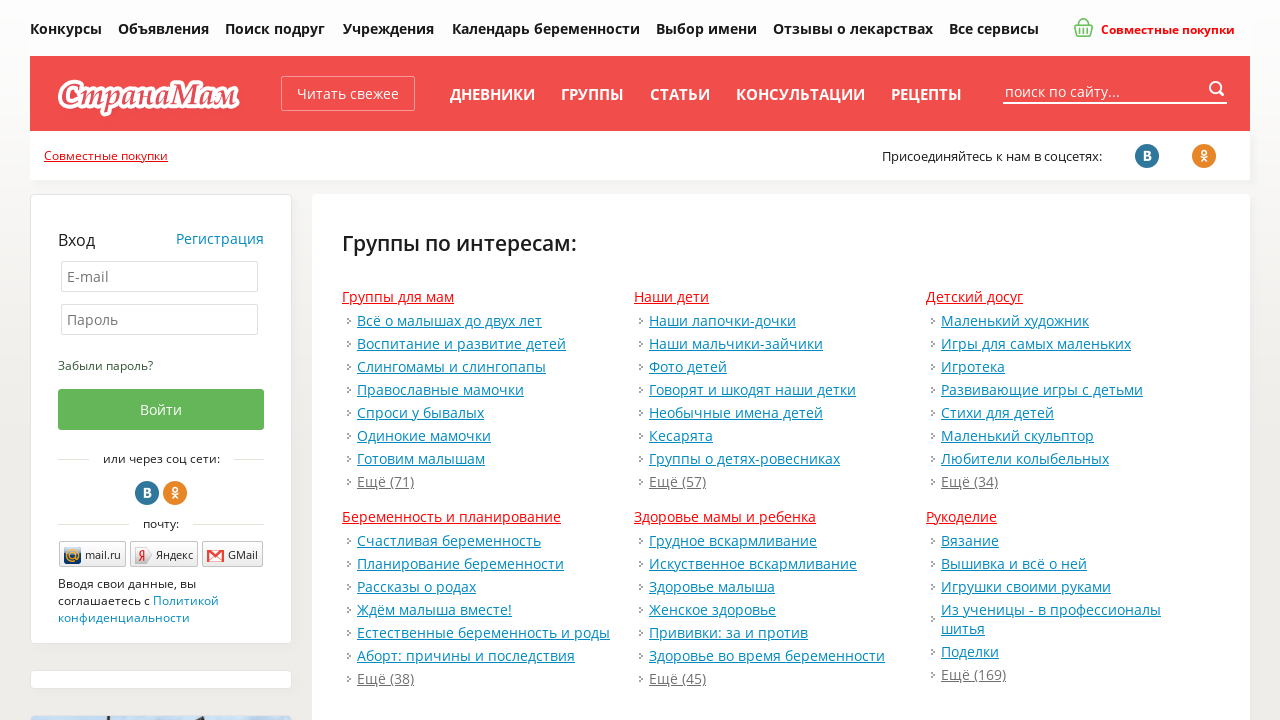

Scrolled to bottom of page
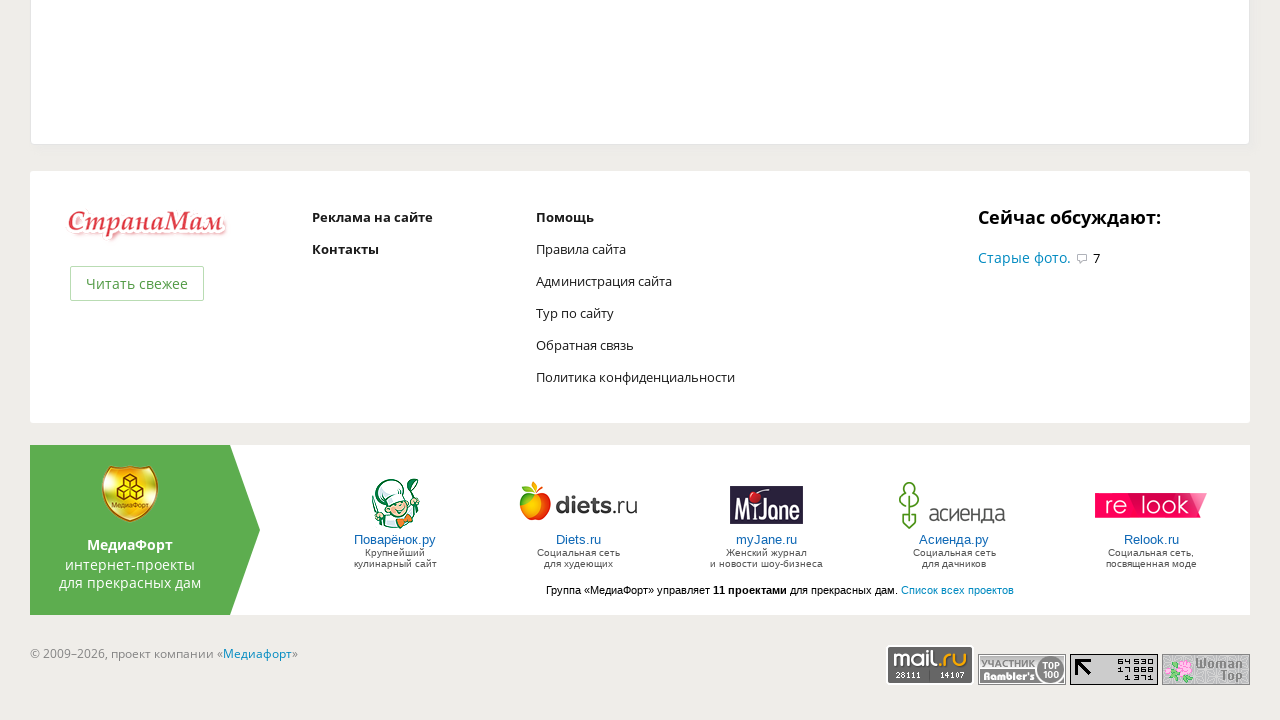

Waited 2 seconds for any lazy-loaded content to appear
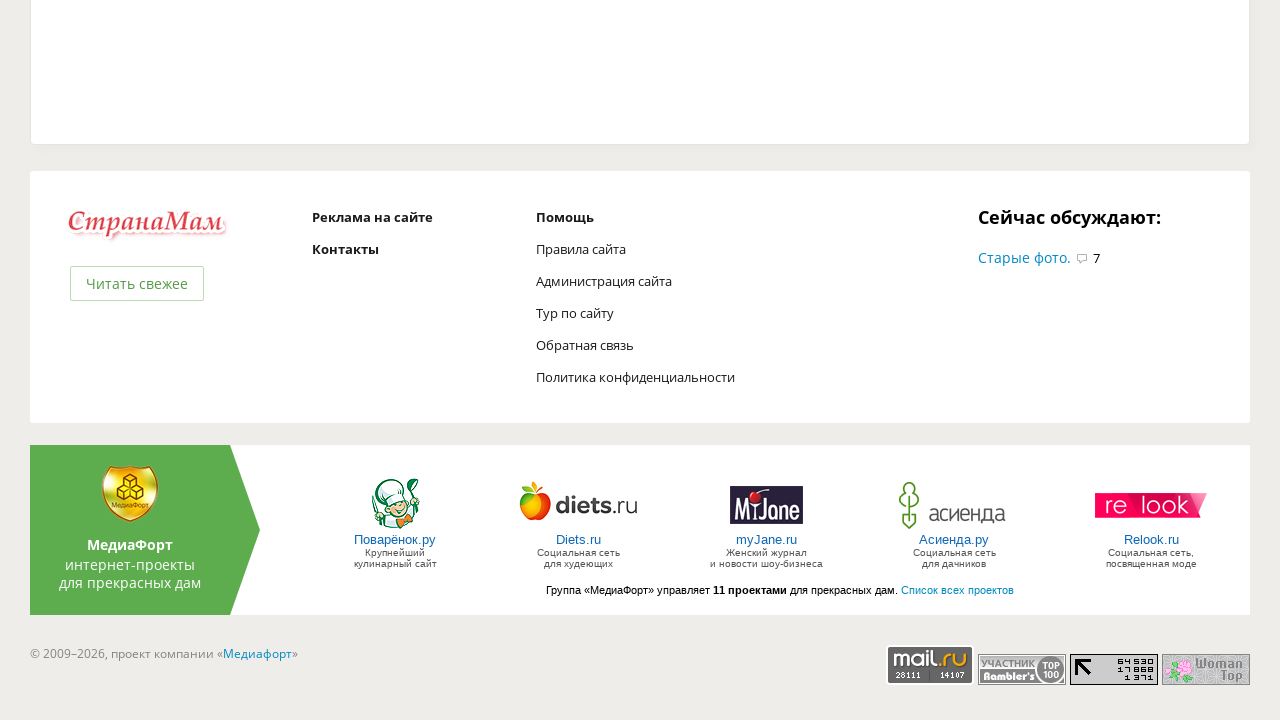

Navigated to internal link: https://www.stranamam.ru/articles/
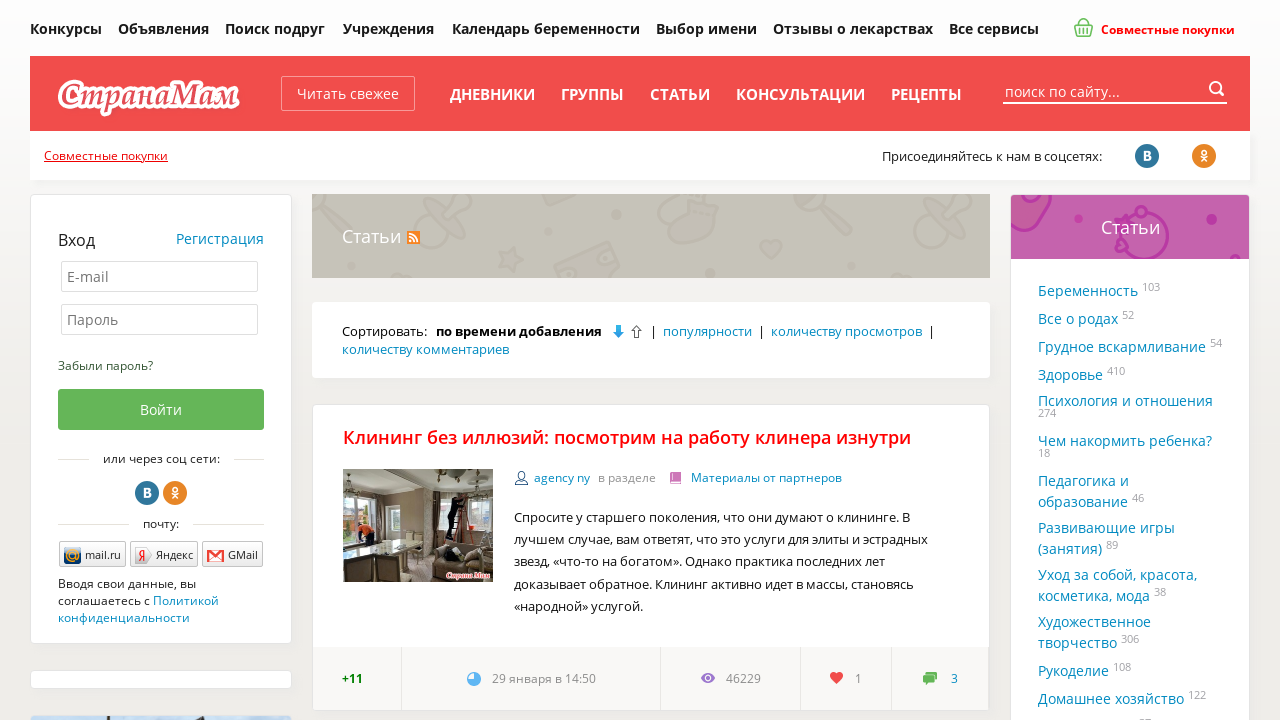

Waited for page DOM to be fully loaded
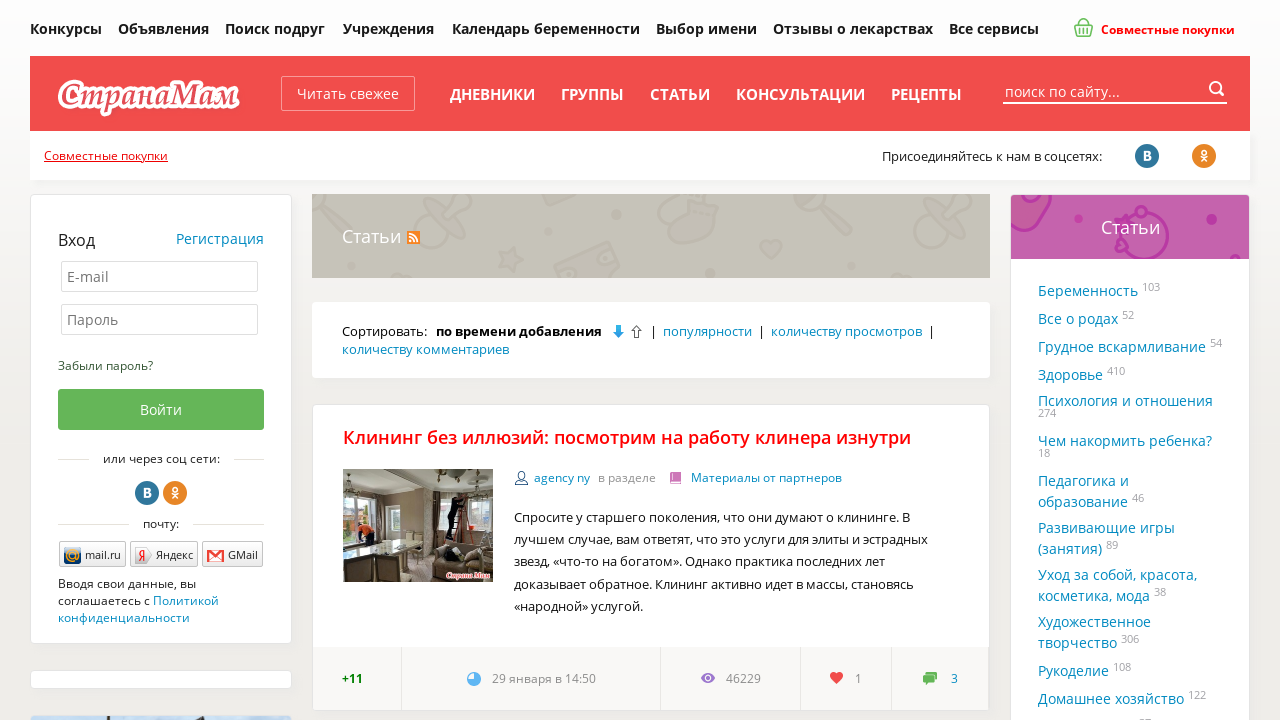

Scrolled to bottom of page
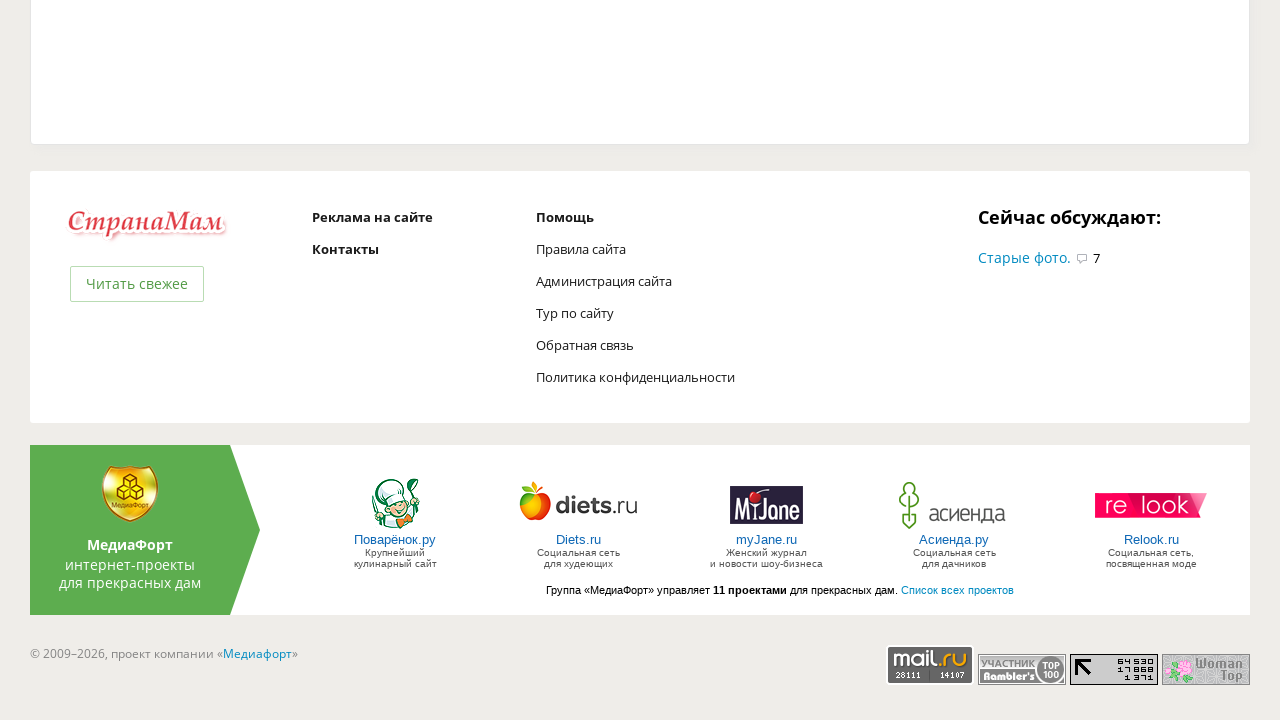

Waited 2 seconds for any lazy-loaded content to appear
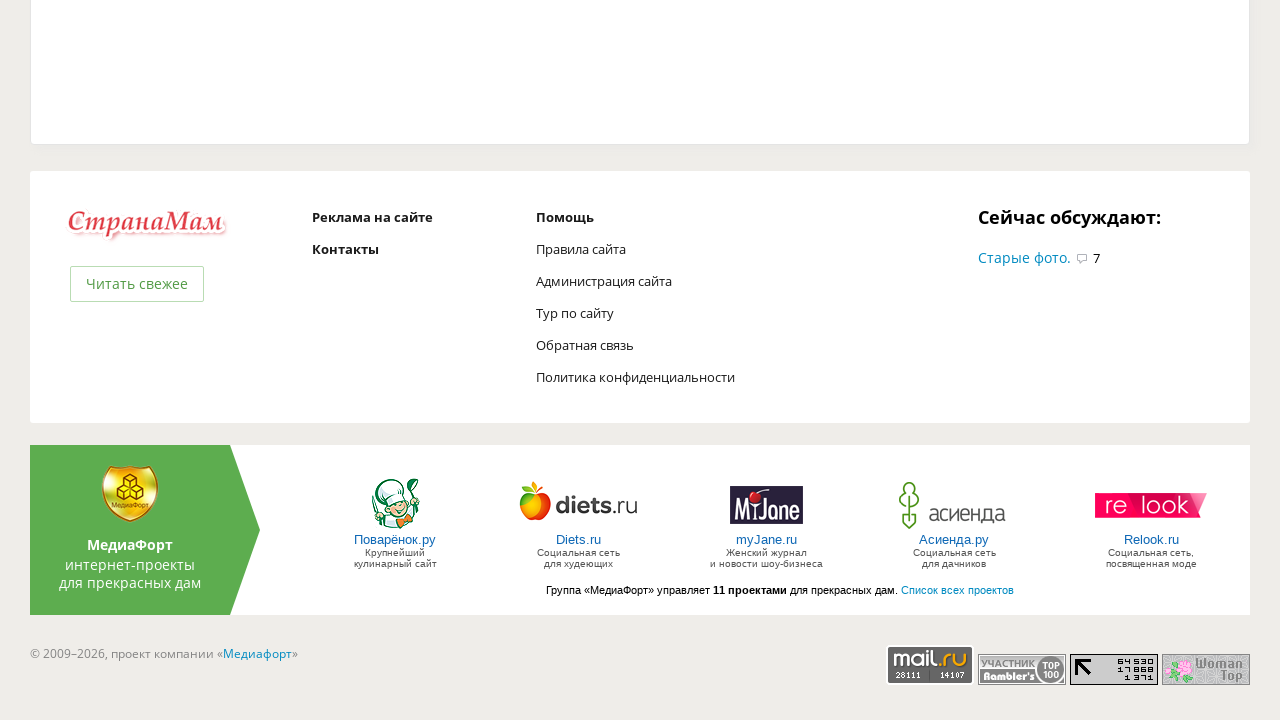

Navigated to internal link: https://www.stranamam.ru/qa/
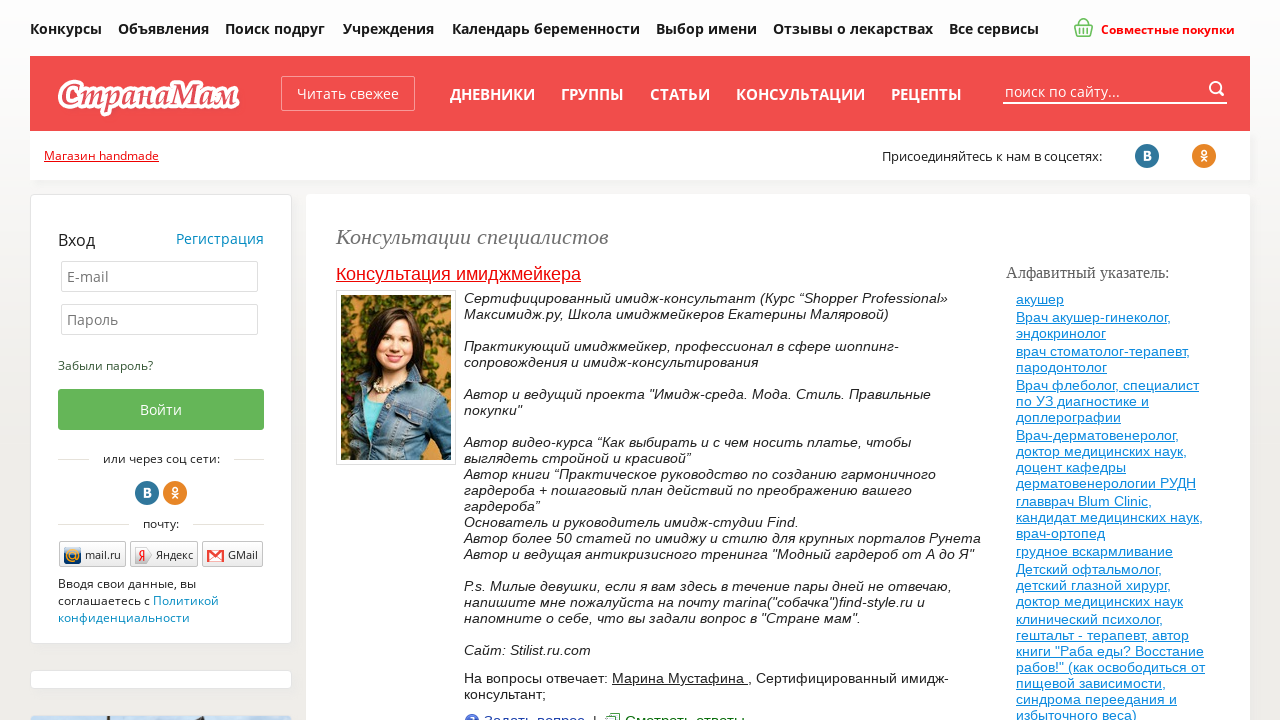

Waited for page DOM to be fully loaded
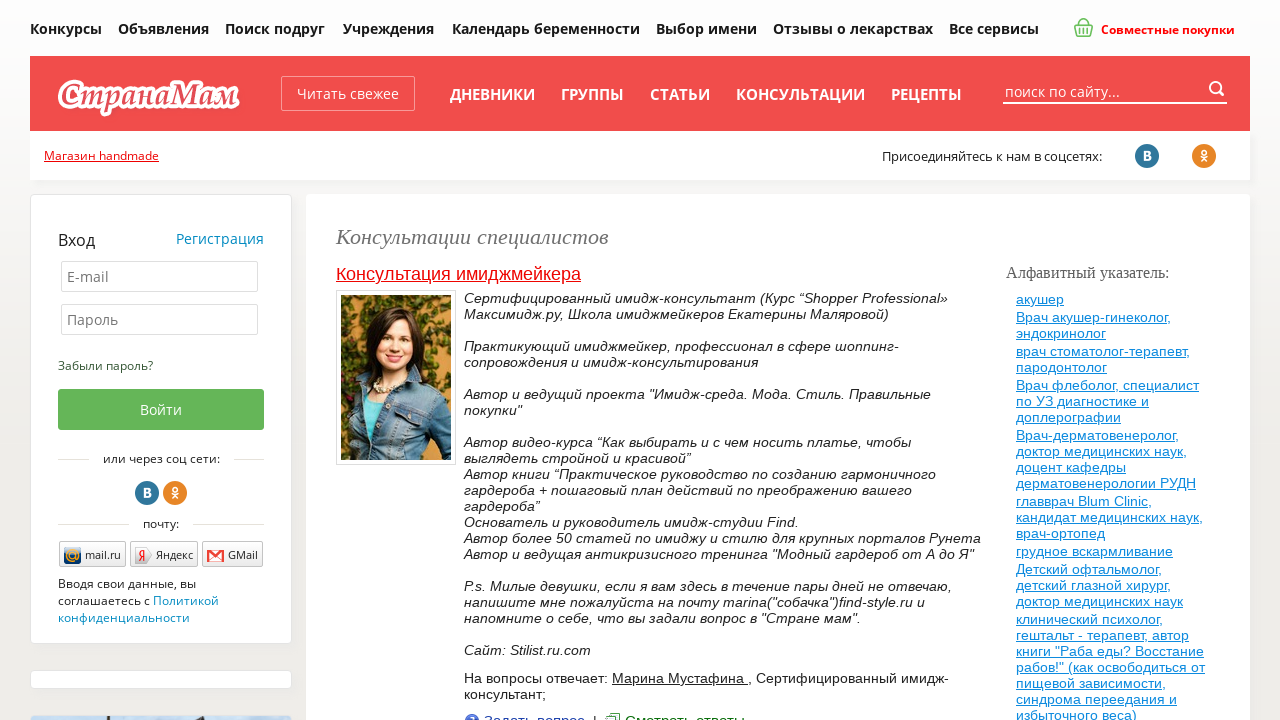

Scrolled to bottom of page
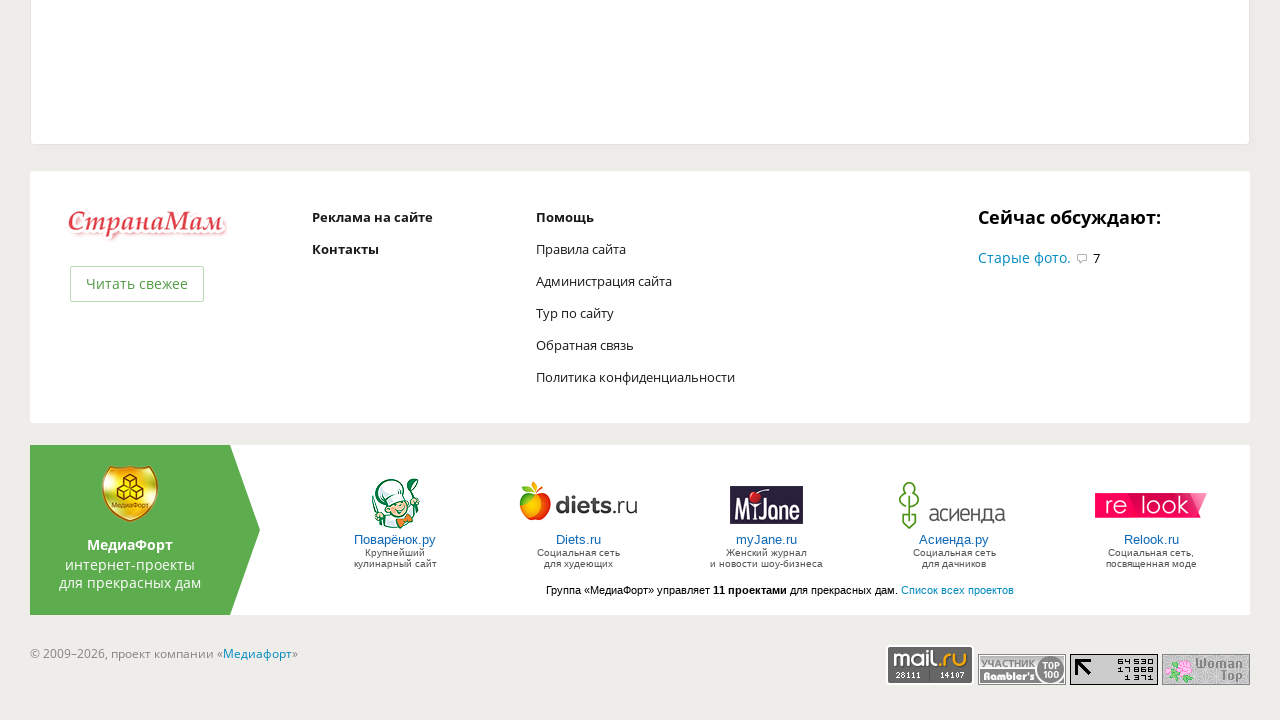

Waited 2 seconds for any lazy-loaded content to appear
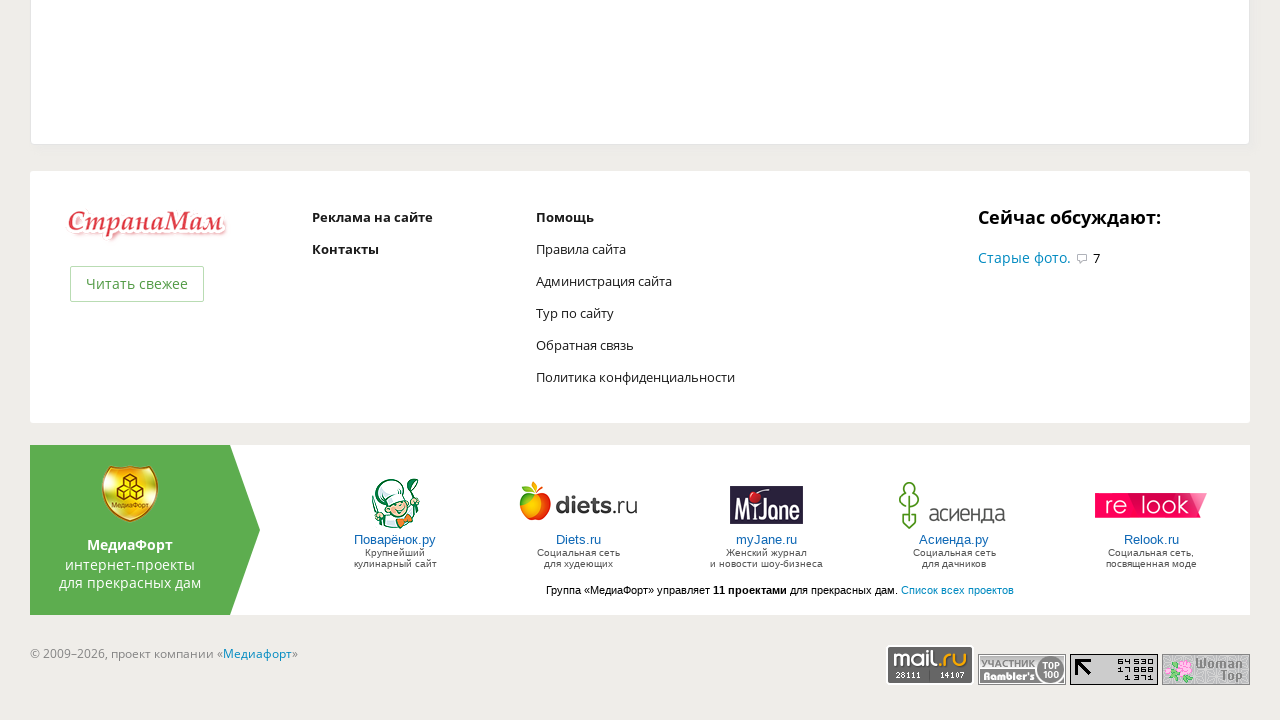

Navigated to internal link: https://www.stranamam.ru/showrecipes/all/
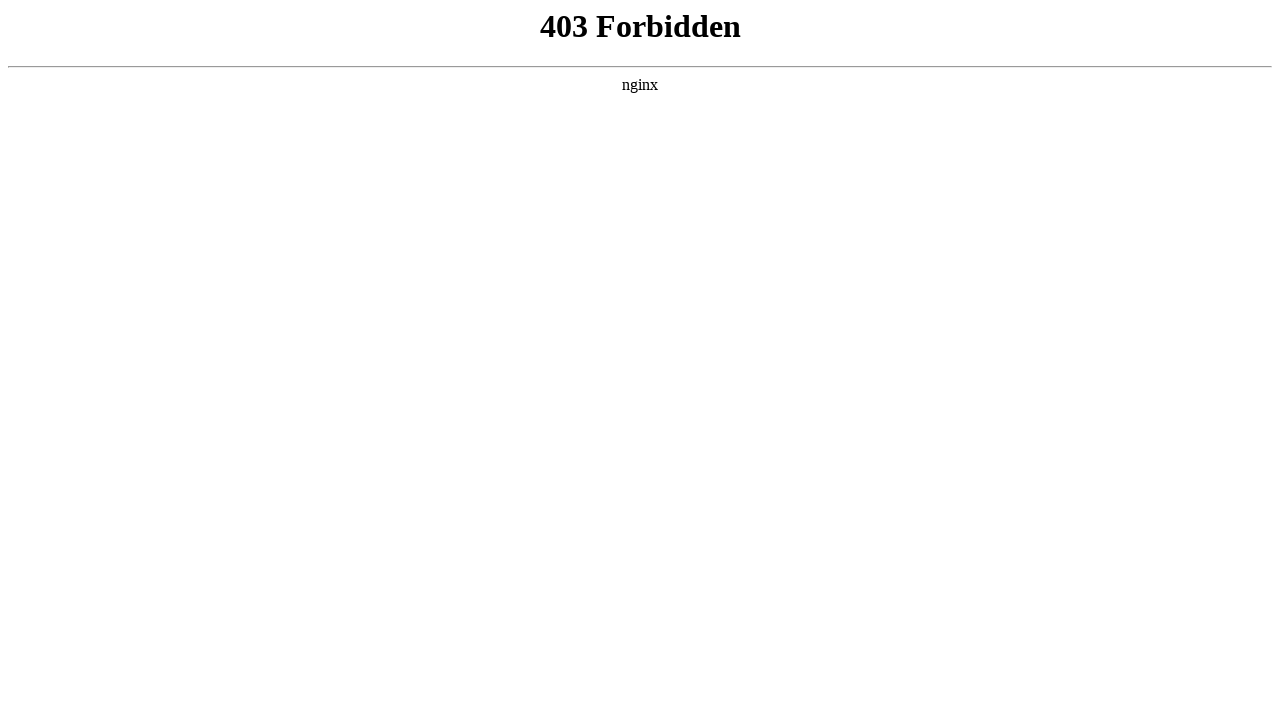

Waited for page DOM to be fully loaded
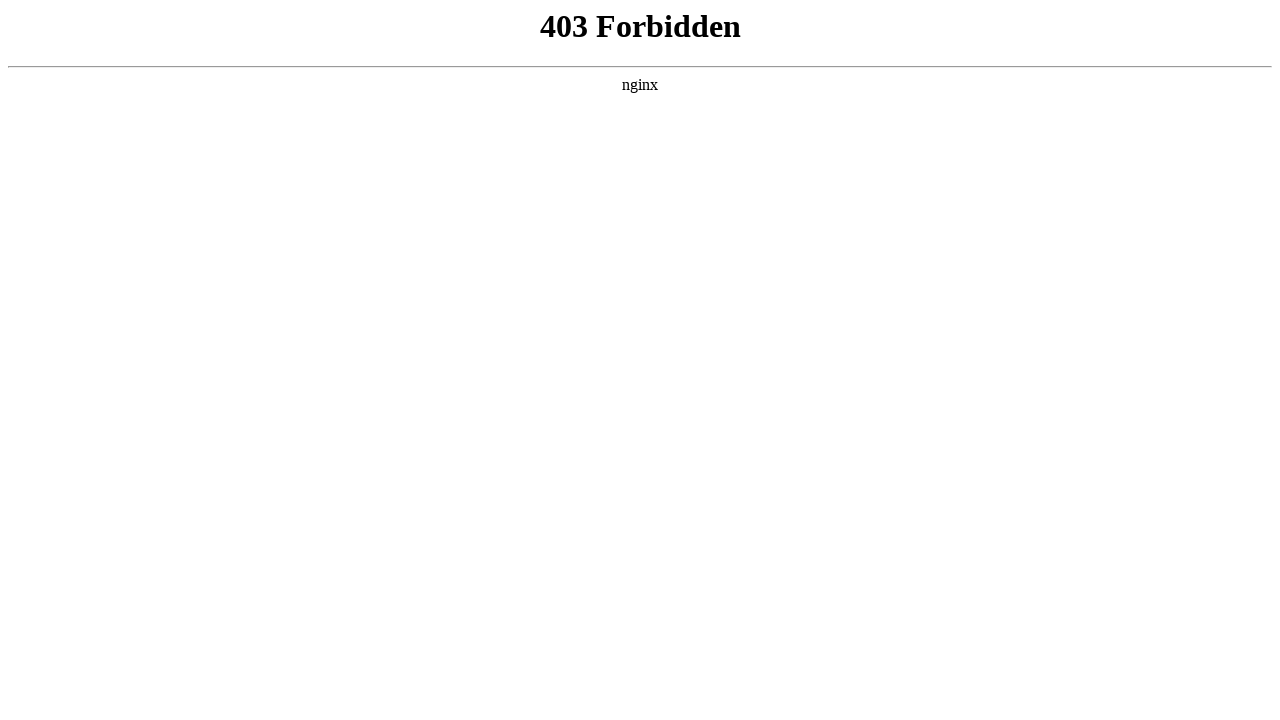

Scrolled to bottom of page
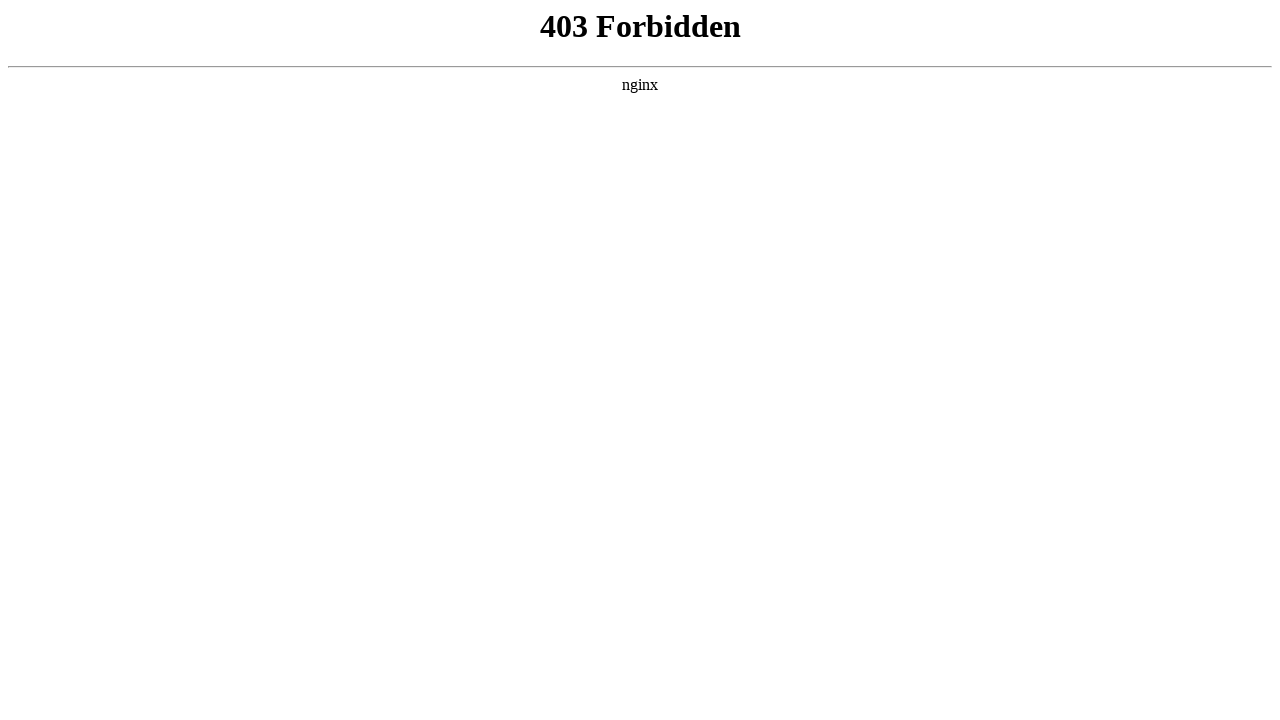

Waited 2 seconds for any lazy-loaded content to appear
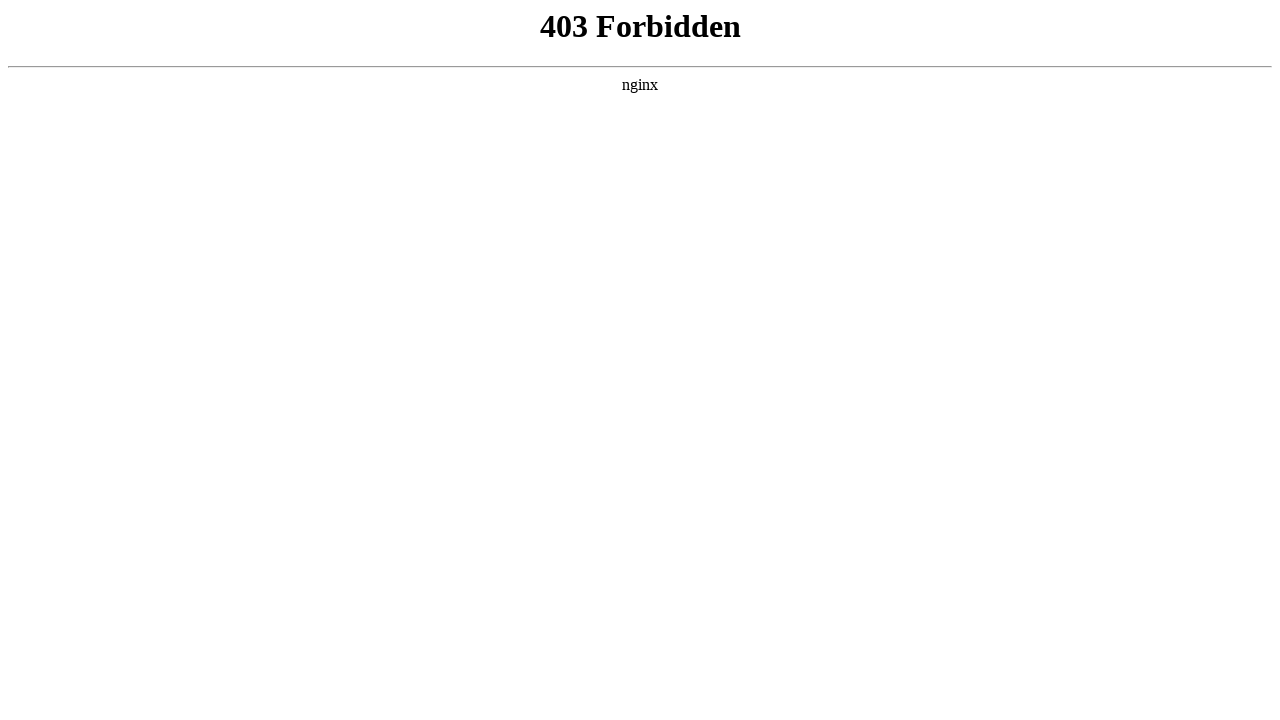

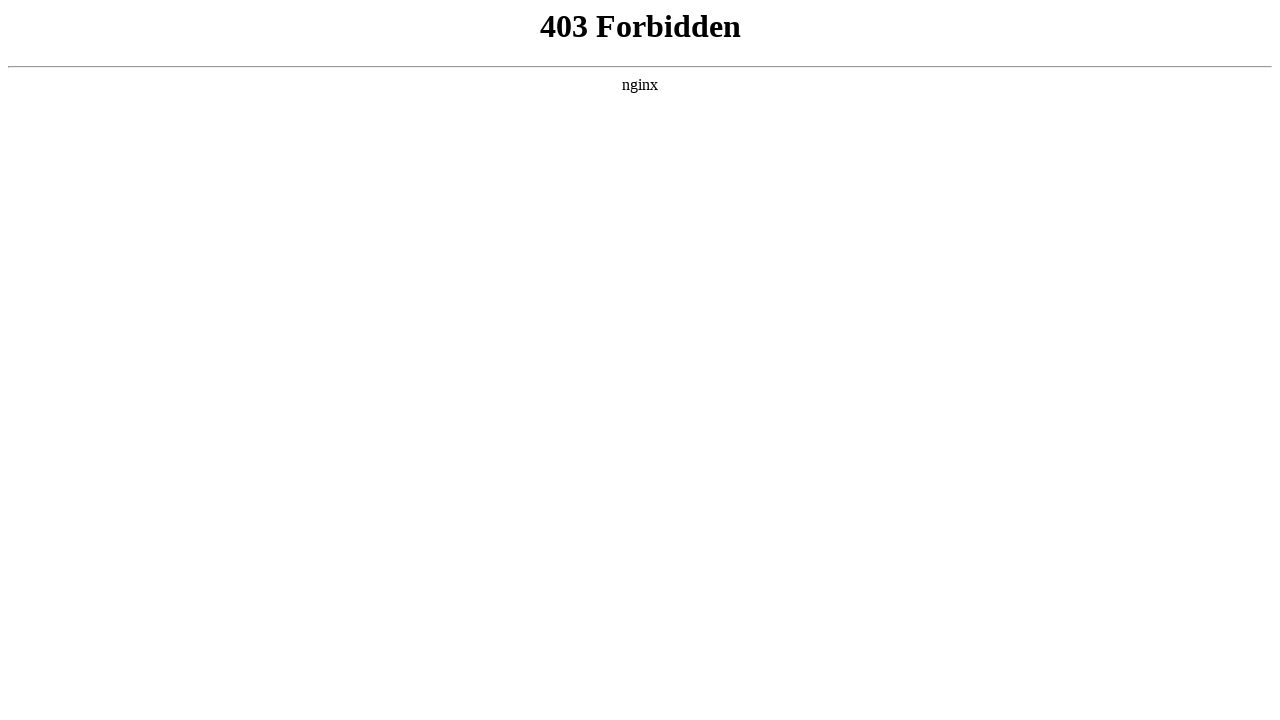